Tests double-click functionality on DemoQA by navigating to Elements > Buttons and performing a double-click action to verify the result message

Starting URL: https://demoqa.com/

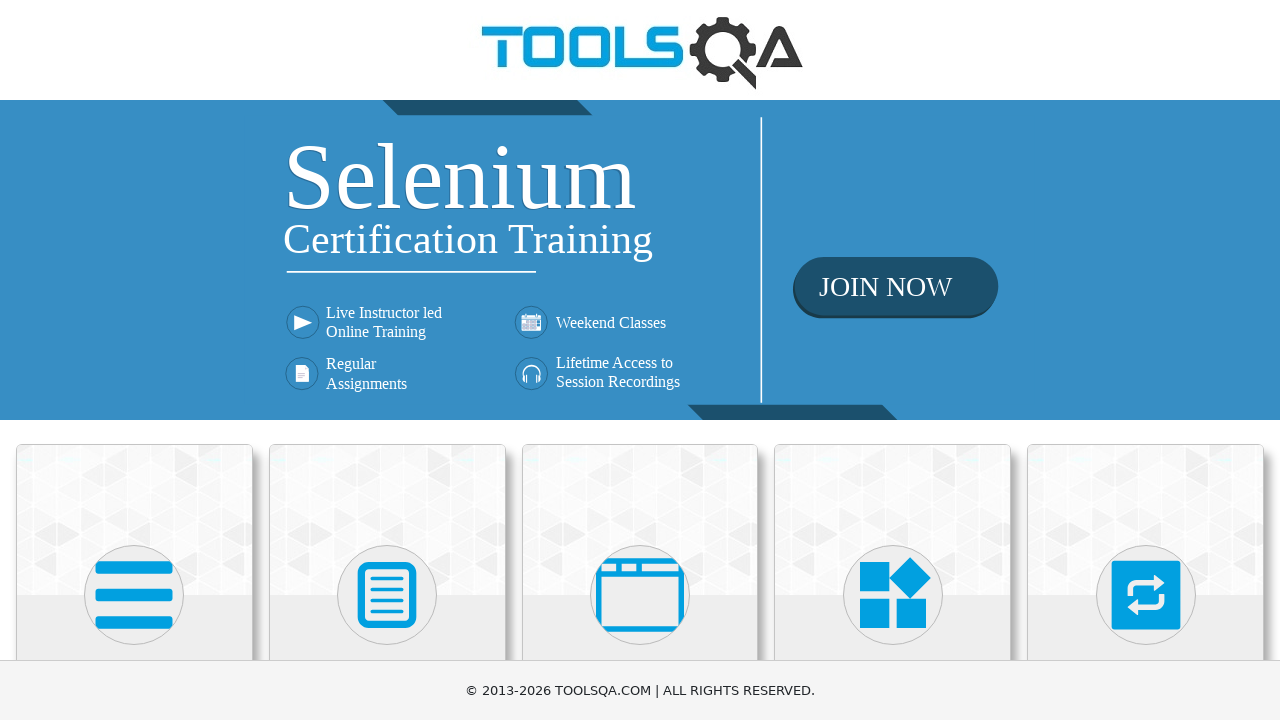

Clicked on Elements card at (134, 360) on xpath=//h5[text()='Elements']
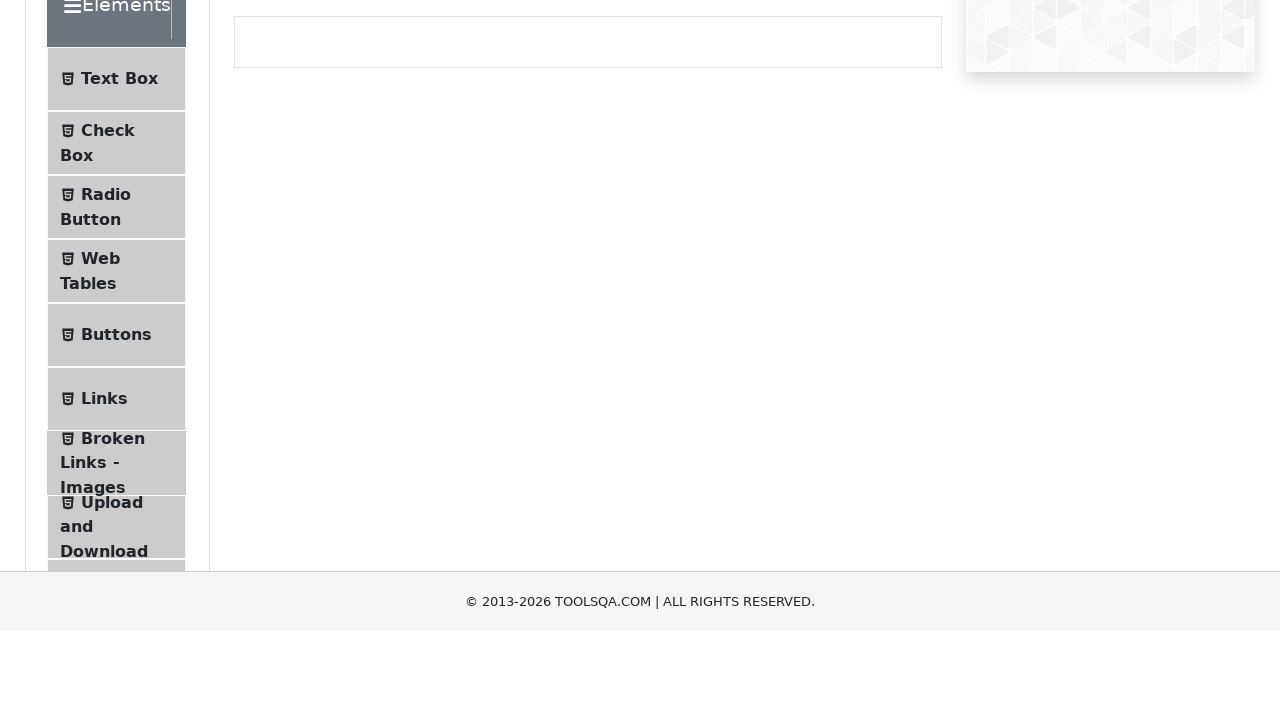

Clicked on Buttons menu item at (116, 517) on xpath=//span[@class='text' and text()='Buttons']
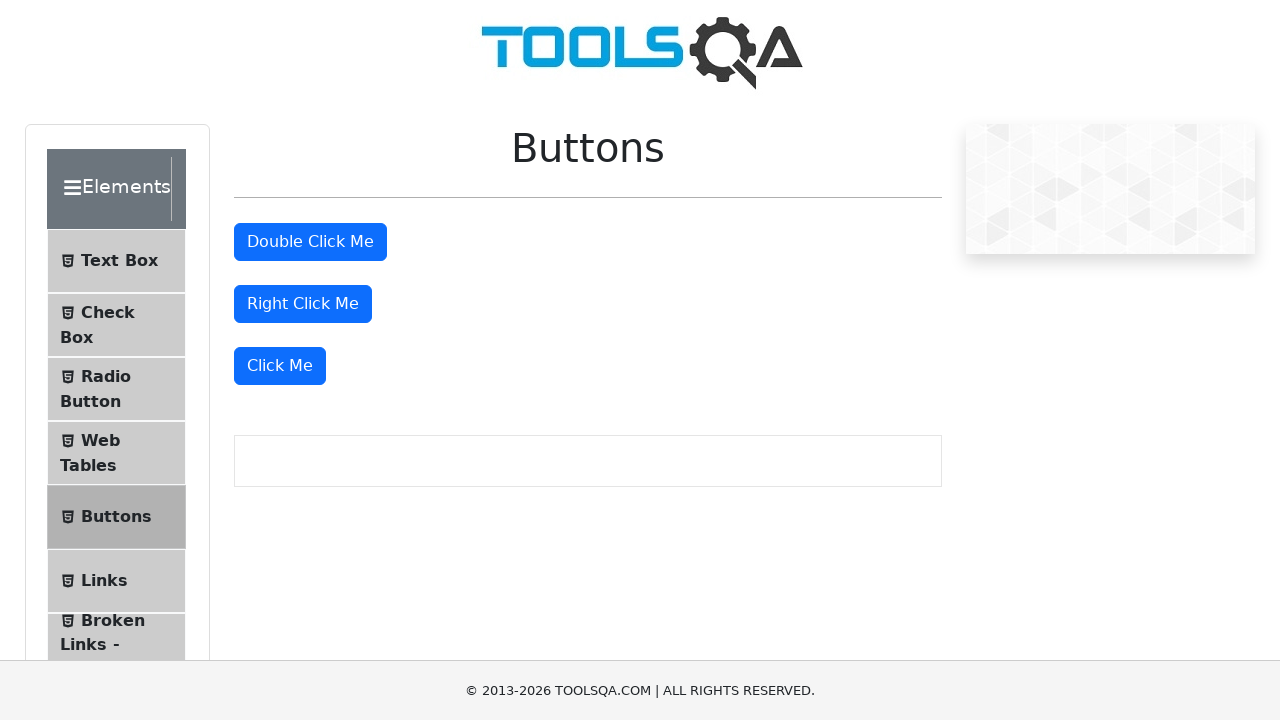

Performed double-click on the double click button at (310, 242) on #doubleClickBtn
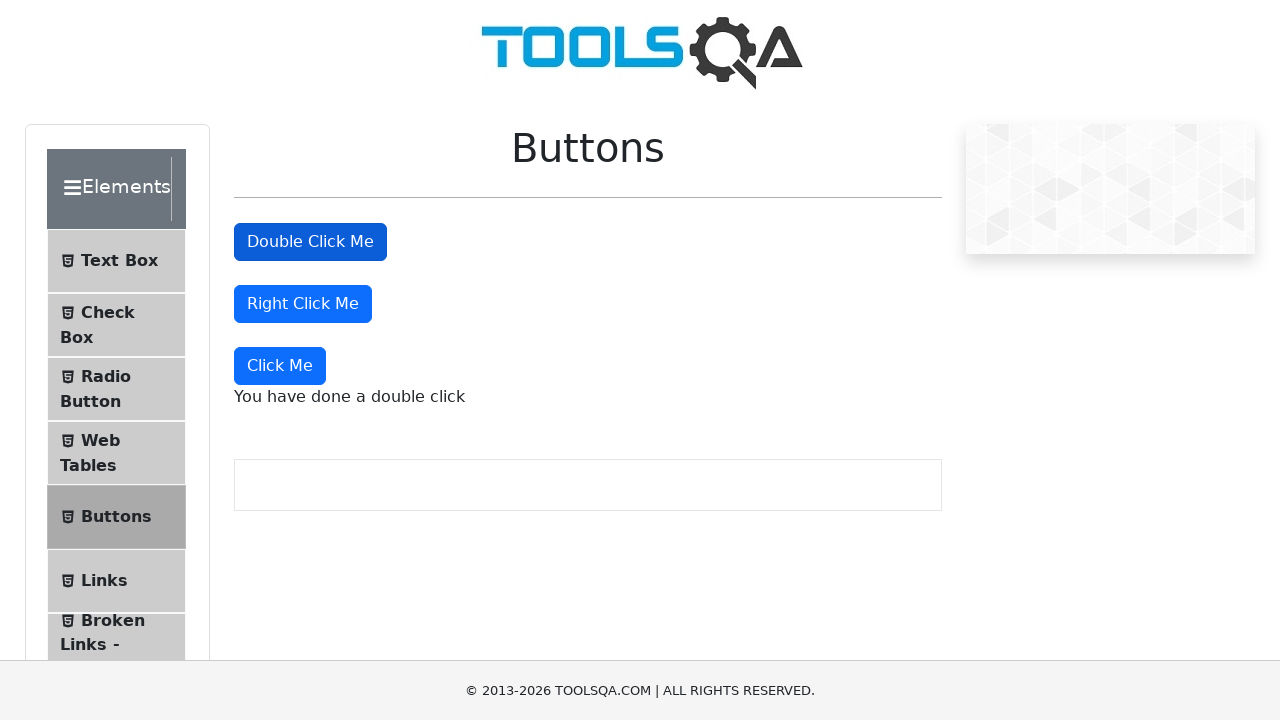

Double click result message appeared
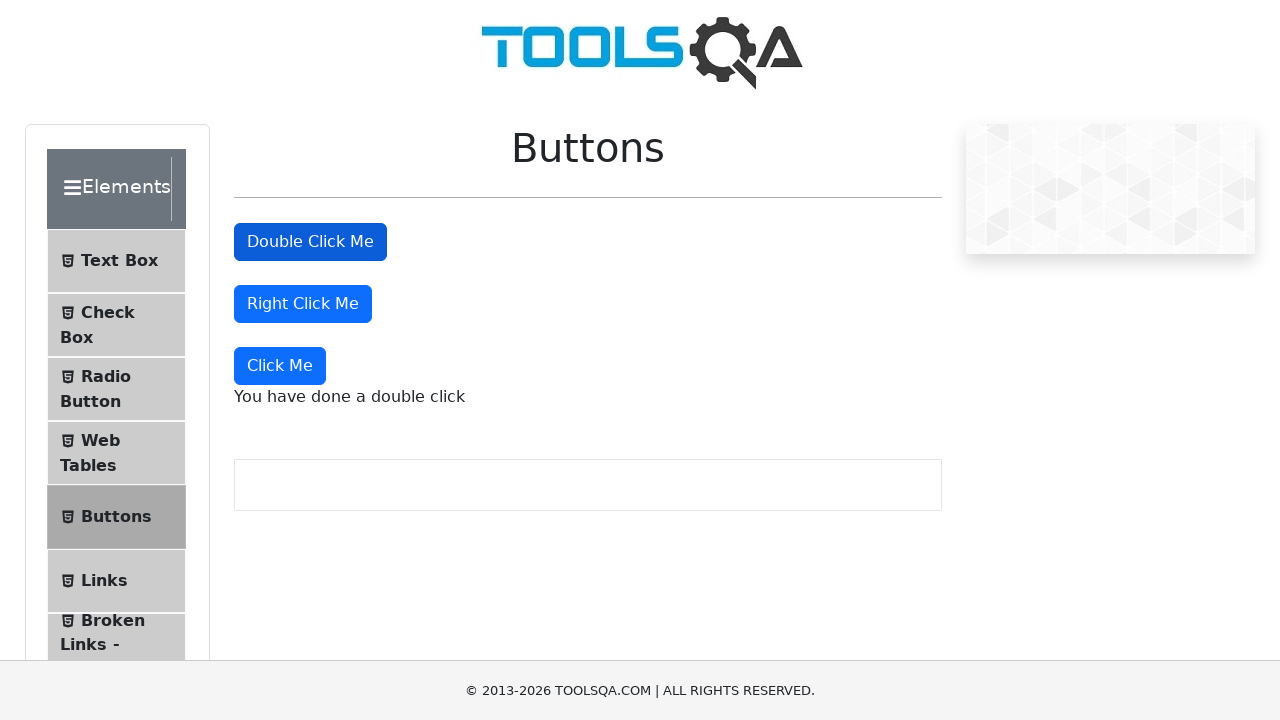

Retrieved double click result message text
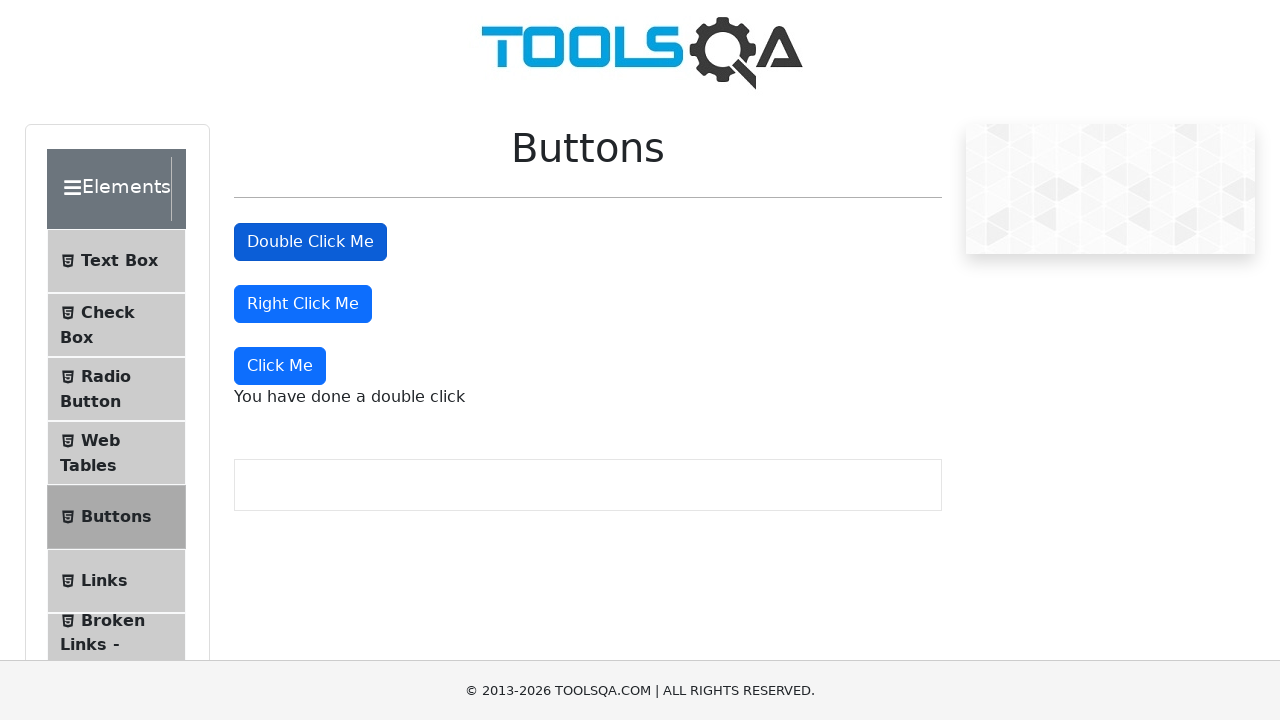

Verified message is 'You have done a double click'
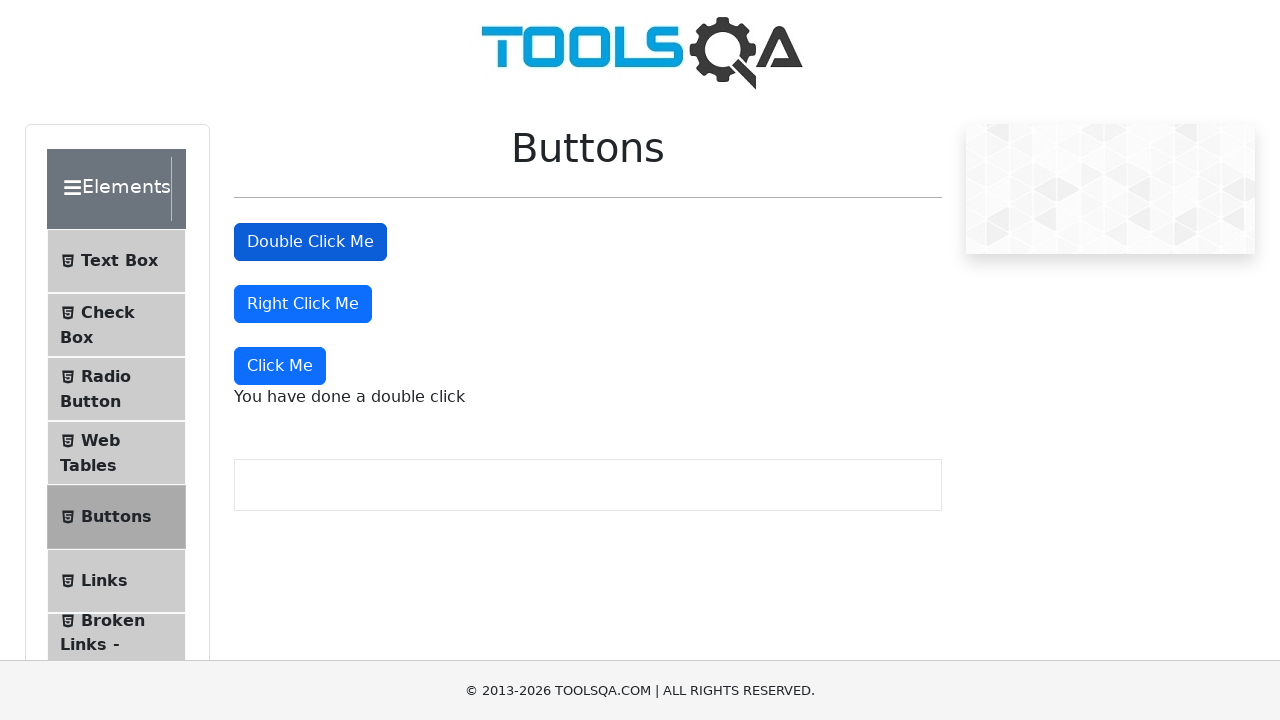

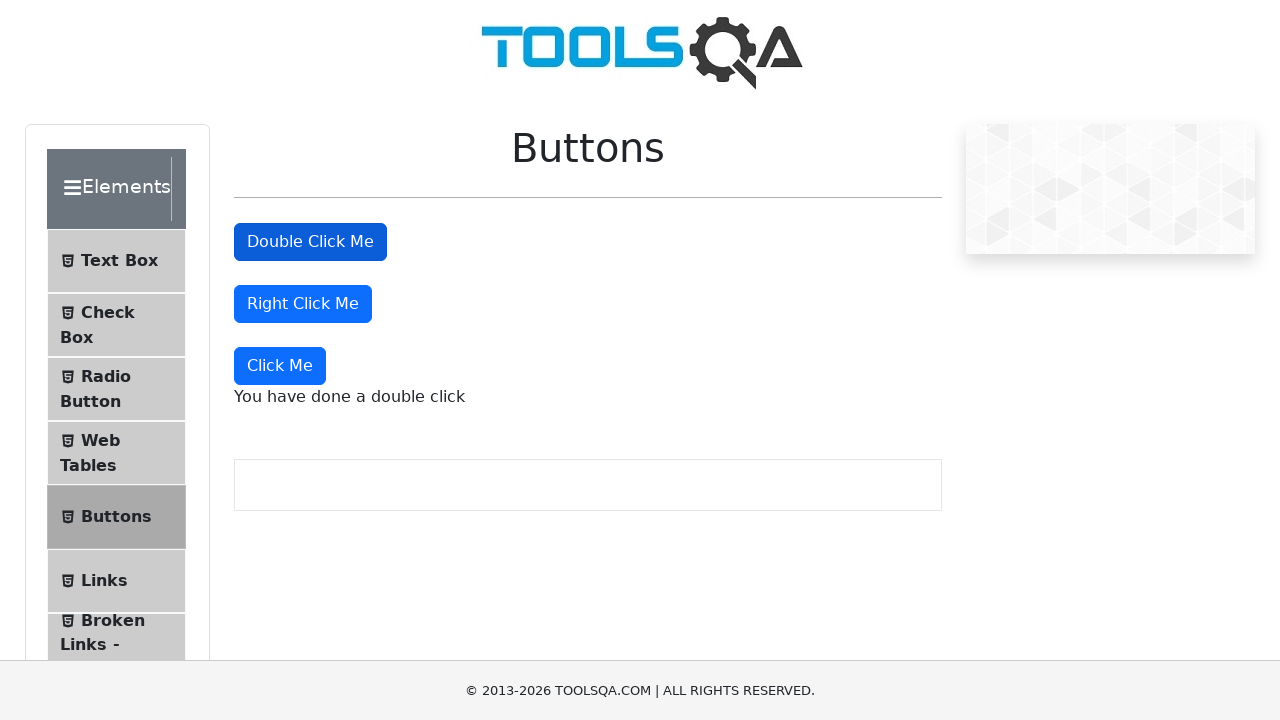